Tests the ability to upload files and then remove/clear them from the file input

Starting URL: https://west-wind.com/wconnect/wcscripts/fileupload.wwd

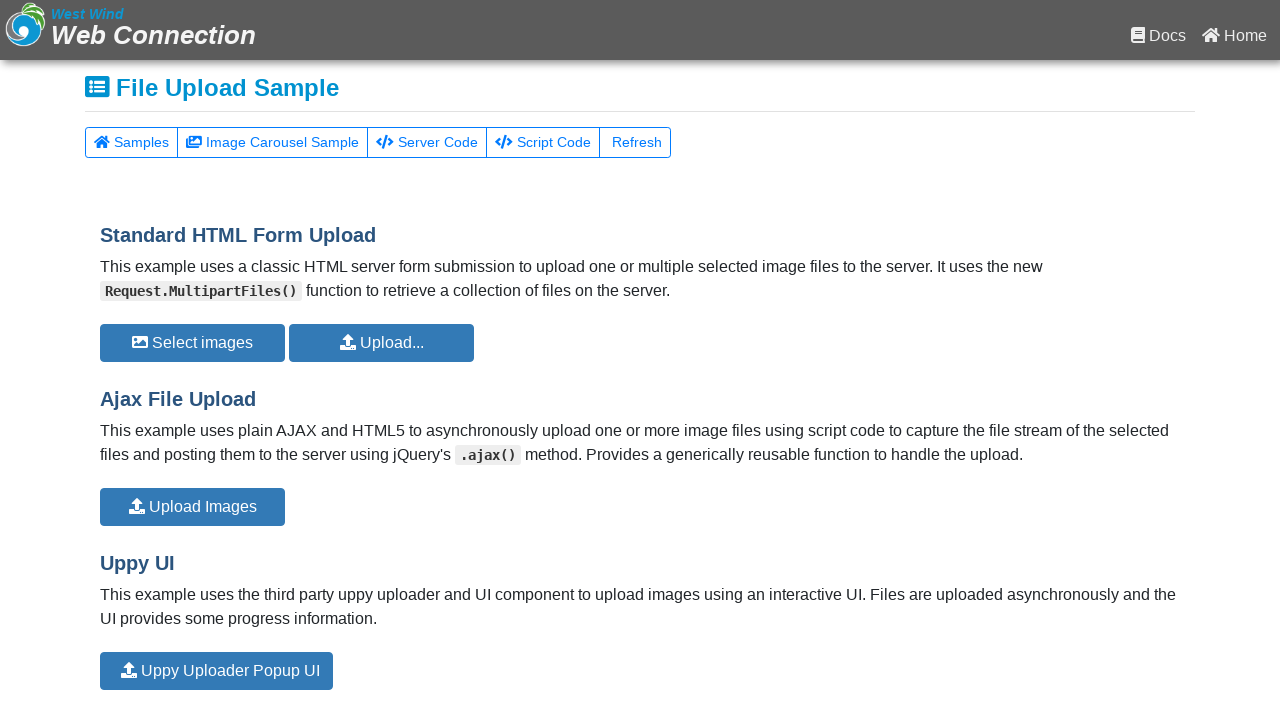

Uploaded two test image files to the file input
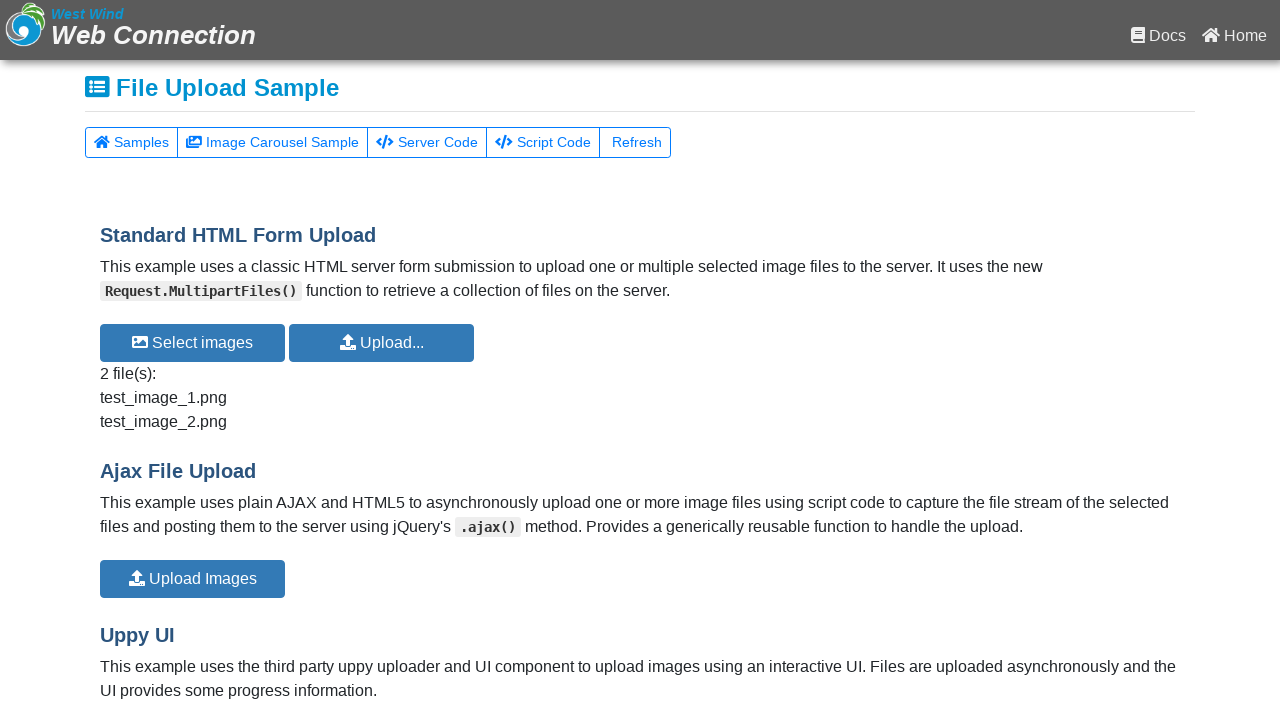

Waited 2 seconds for upload to process
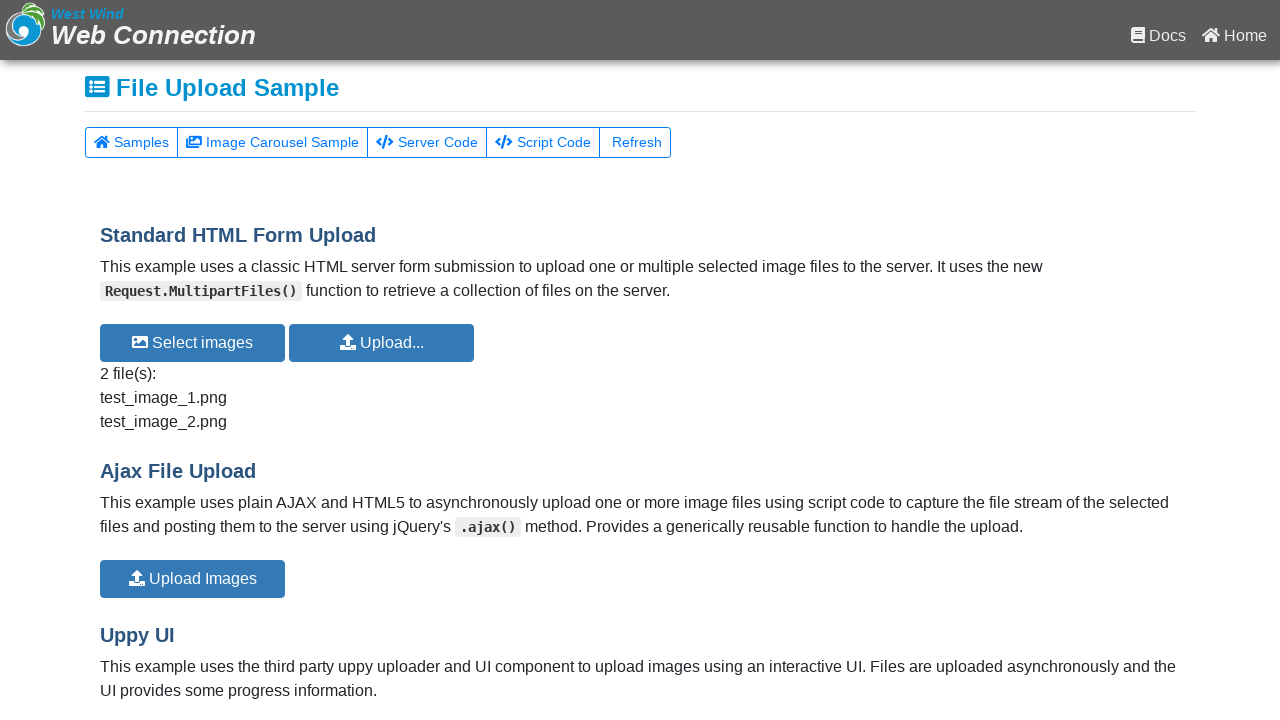

Cleared/removed all uploaded files from the file input
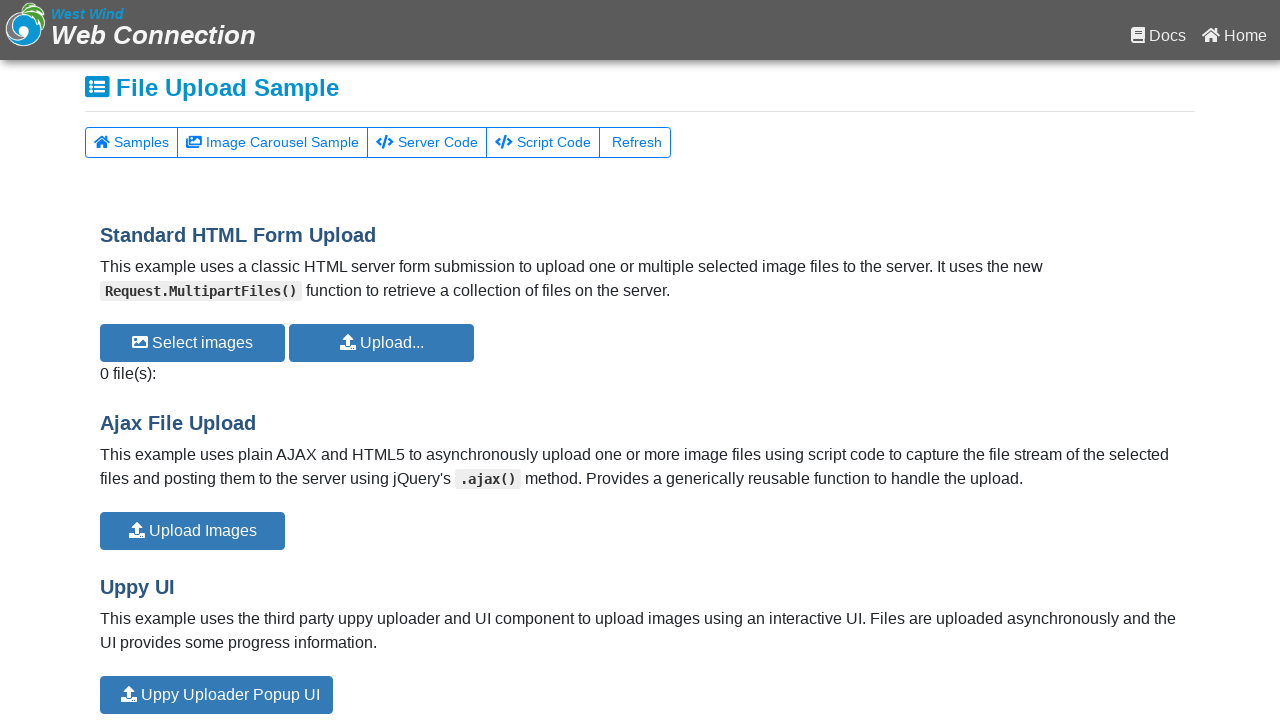

Waited 2 seconds to observe the cleared state
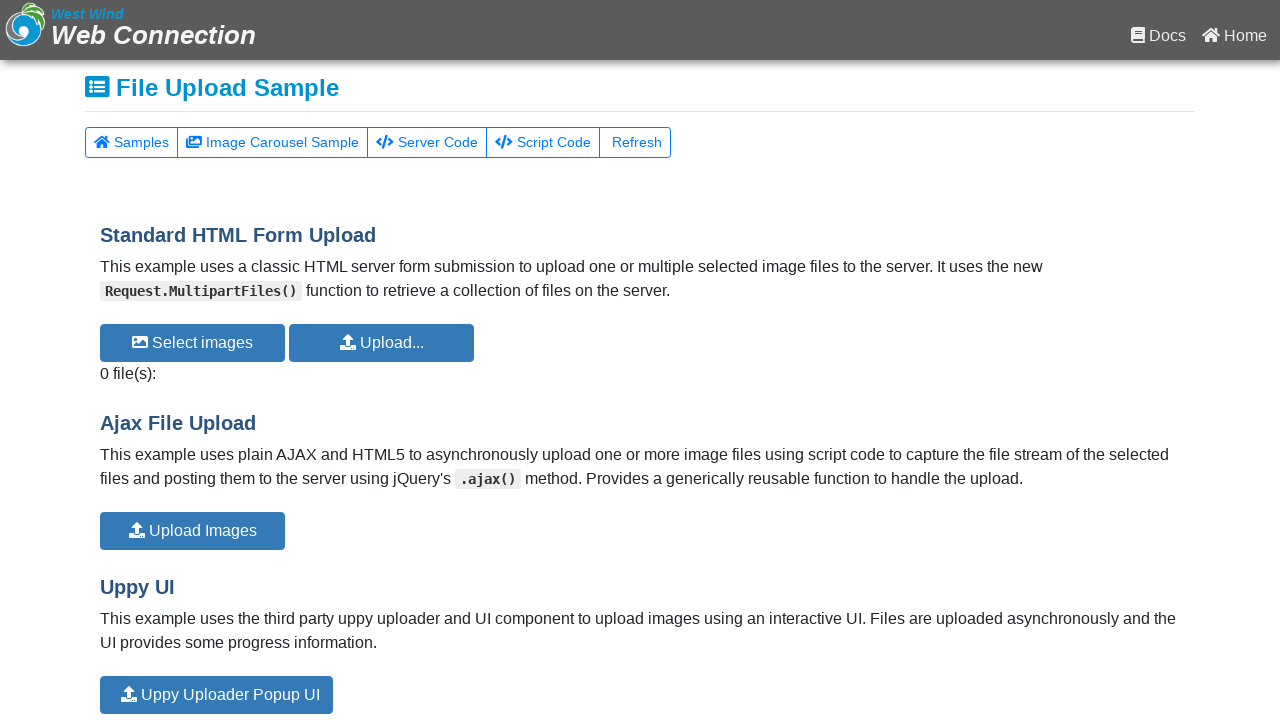

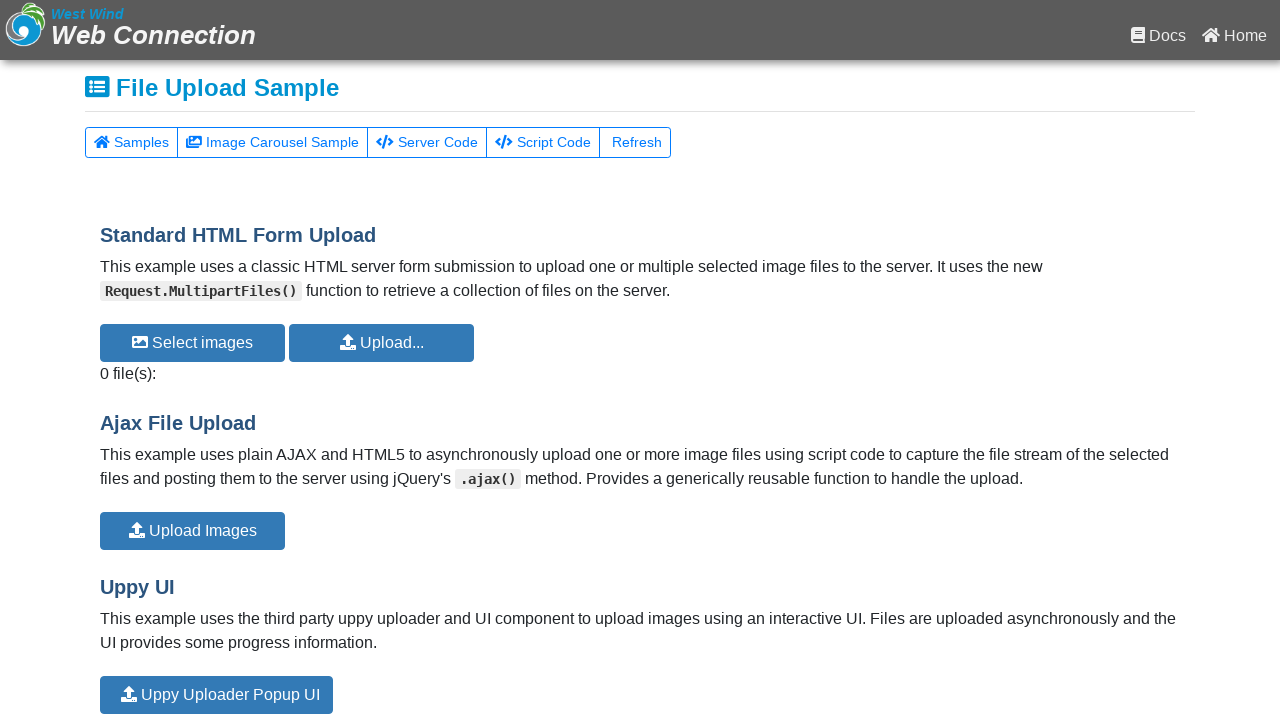